Navigates to the Hockey Teams page which demonstrates forms, searching and pagination functionality

Starting URL: https://www.scrapethissite.com/pages/

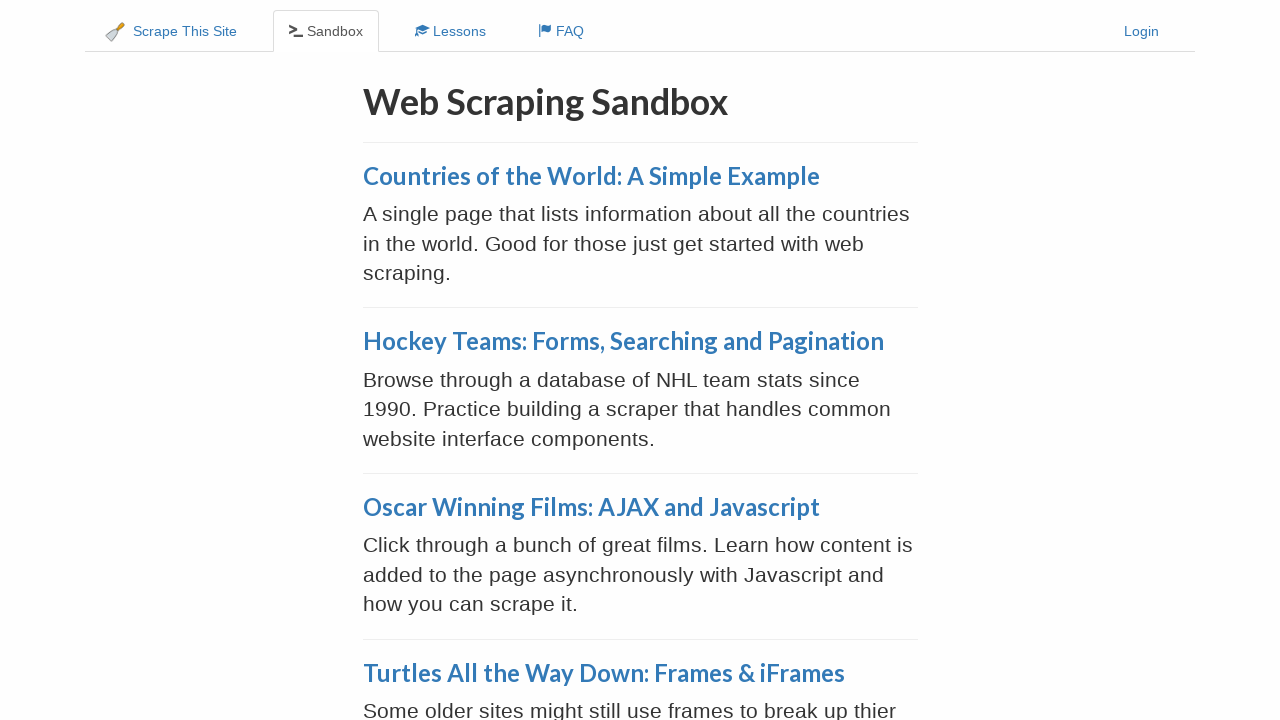

Clicked on Hockey Teams link to navigate to forms, searching and pagination page at (623, 341) on text=Hockey Teams: Forms, Searching and Pagination
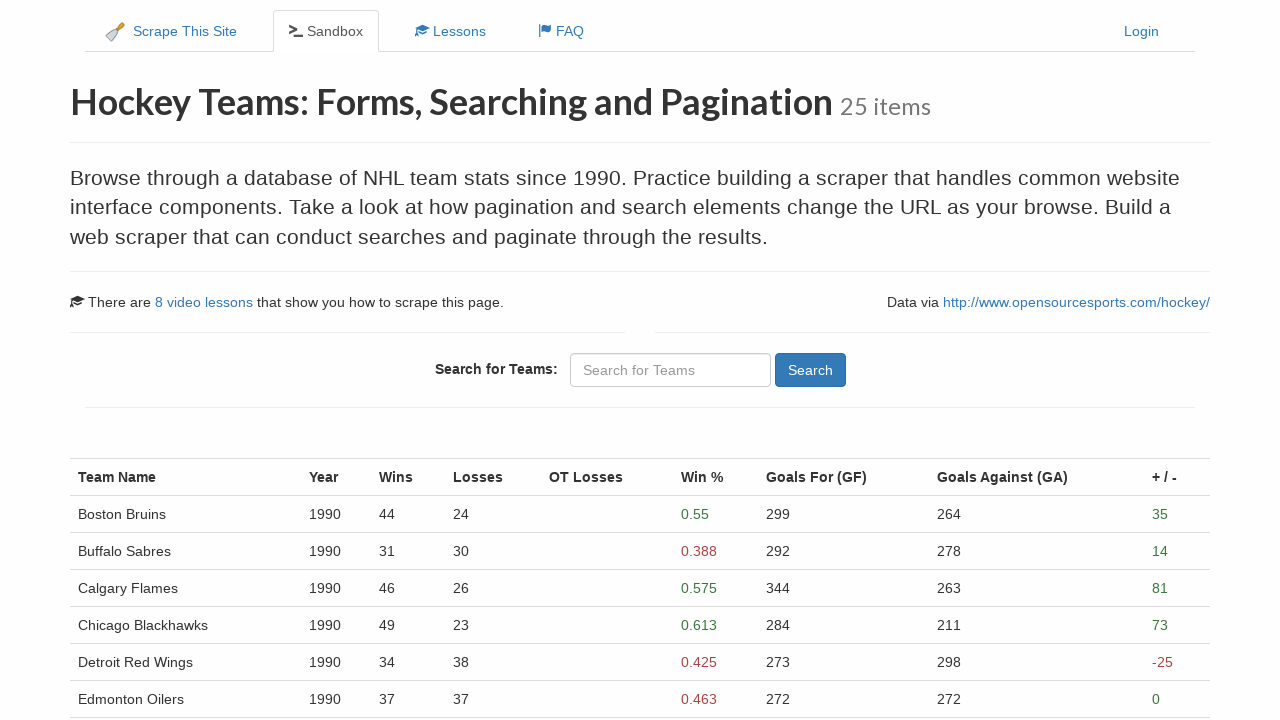

Hockey Teams page loaded with team elements visible
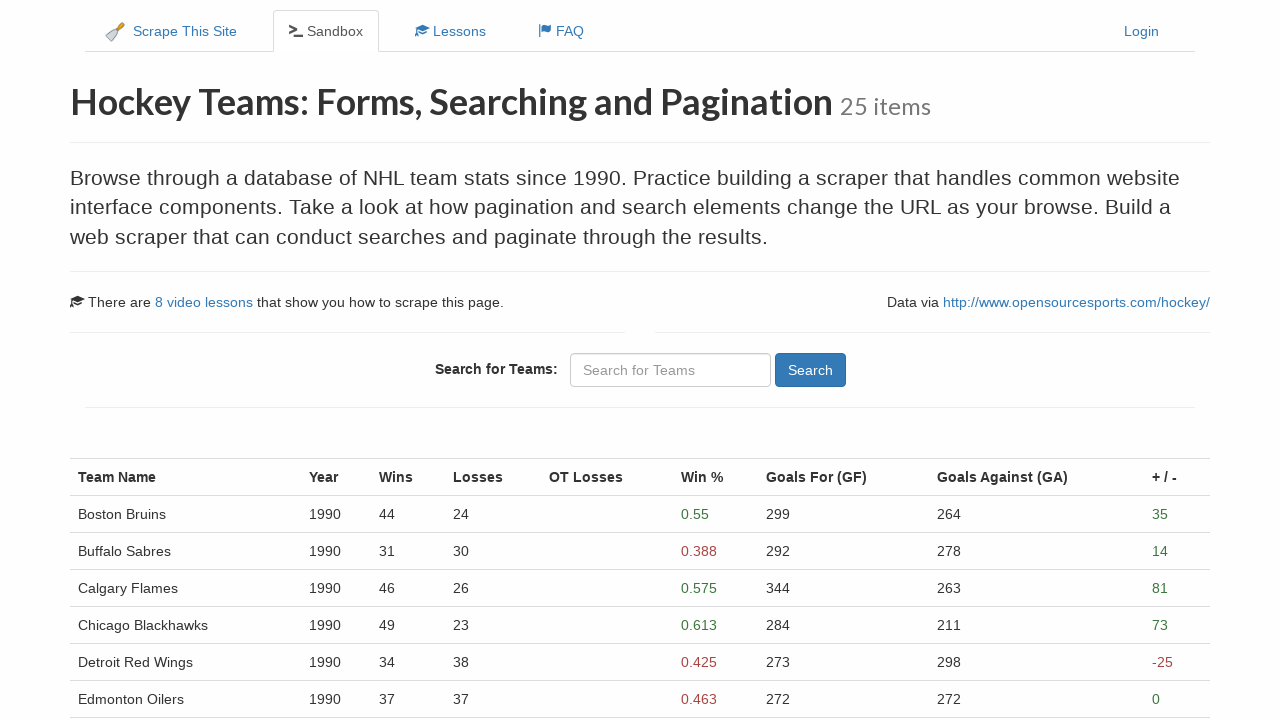

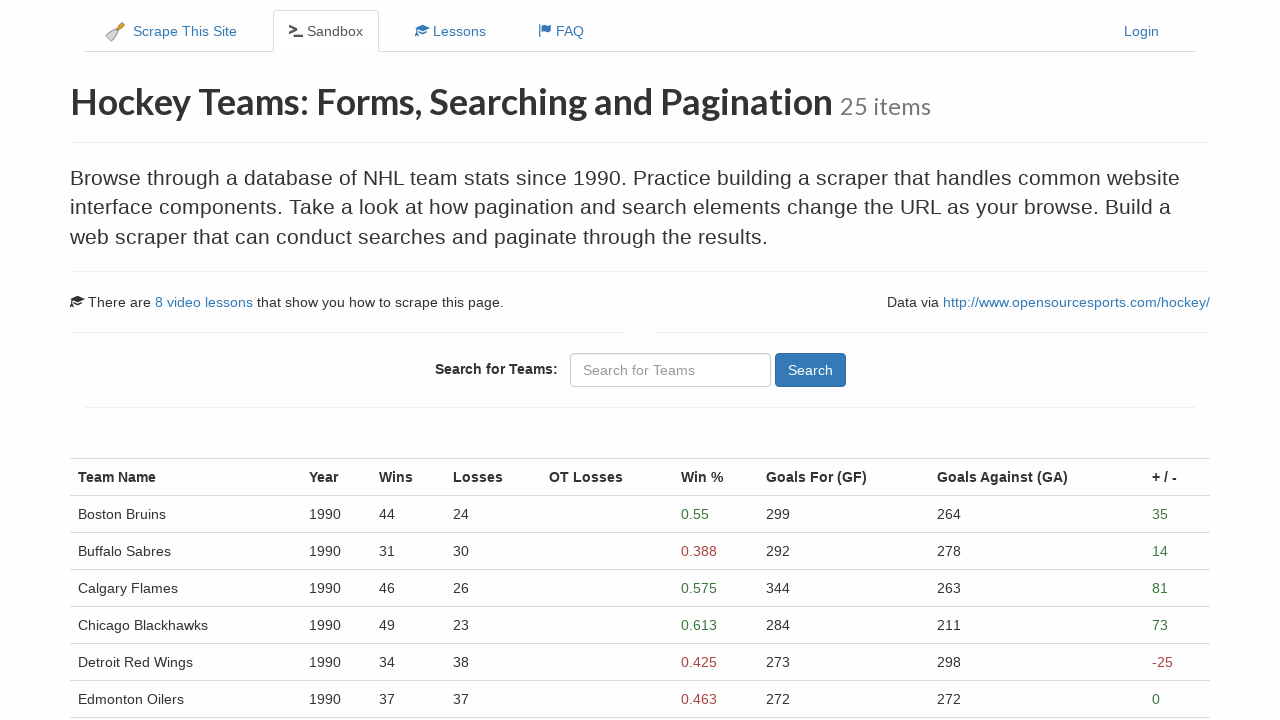